Tests different types of JavaScript alerts (simple alert, confirmation alert, and prompt alert) by triggering them, interacting with them (accepting, dismissing, entering text), and verifying the results.

Starting URL: https://www.leafground.com/alert.xhtml

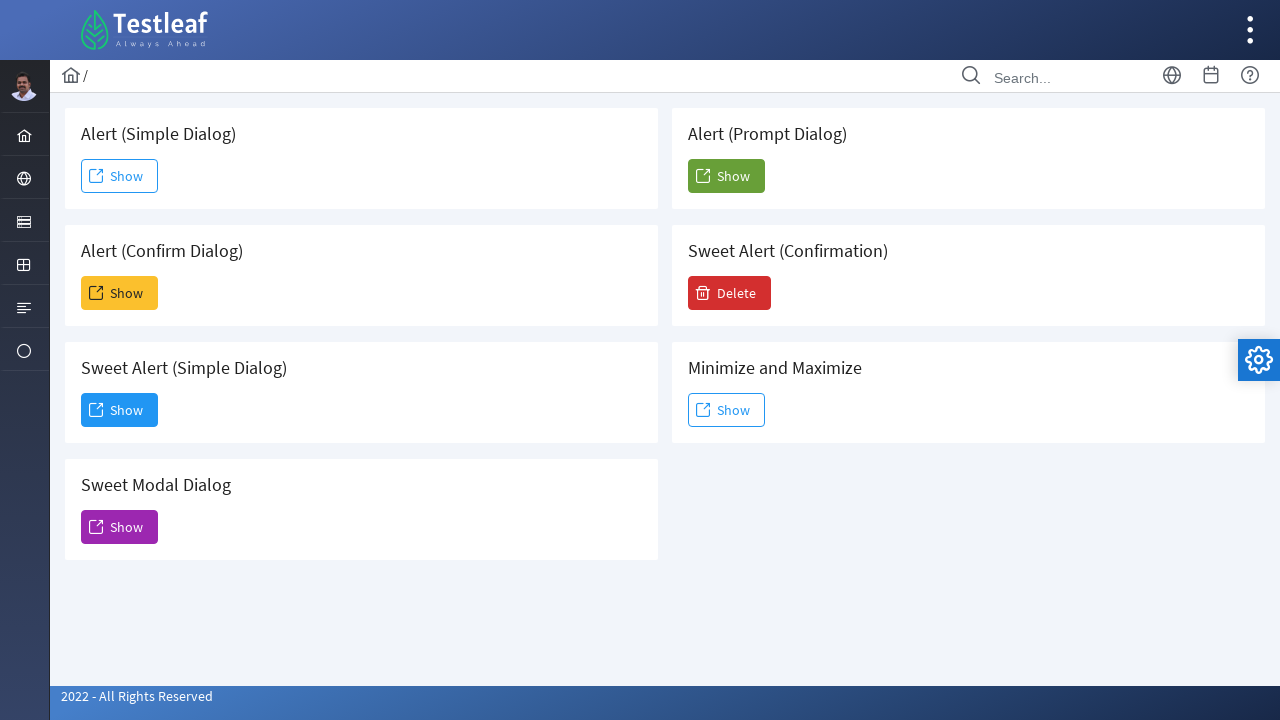

Clicked Show button for simple alert at (120, 176) on (//span[text()='Show'])[1]
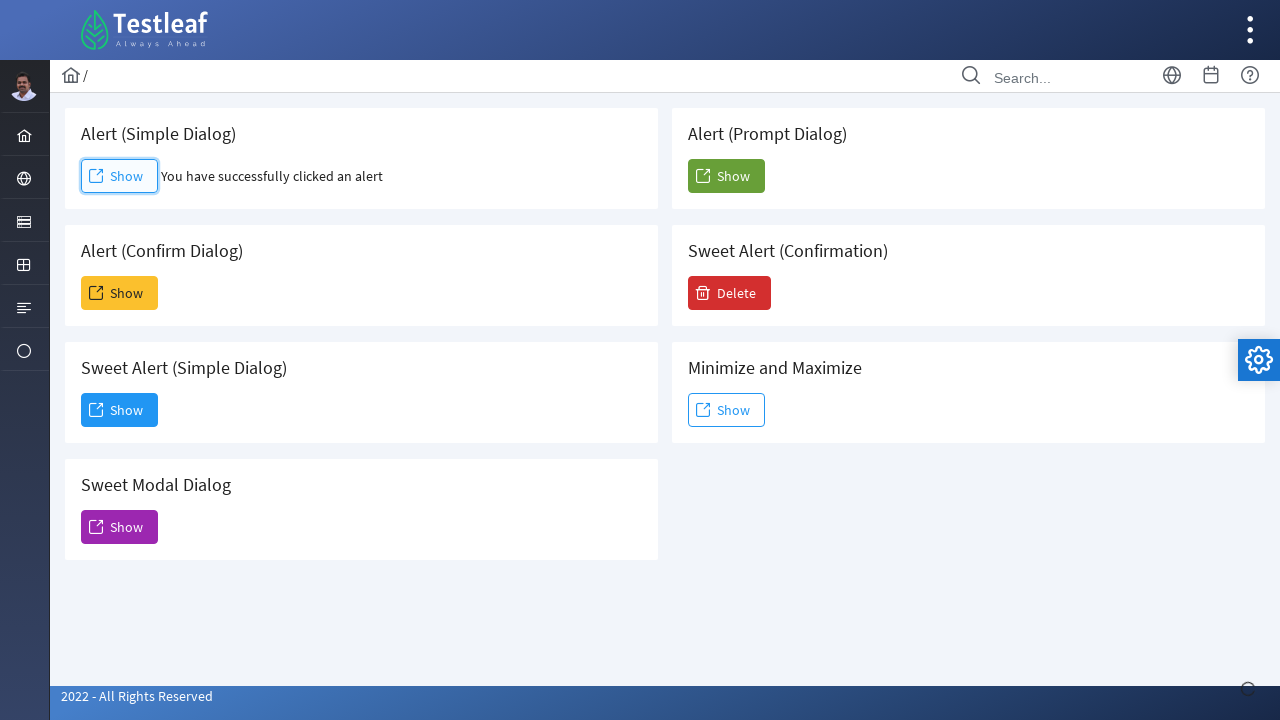

Set up dialog handler to accept alerts and clicked Show button at (120, 176) on (//span[text()='Show'])[1]
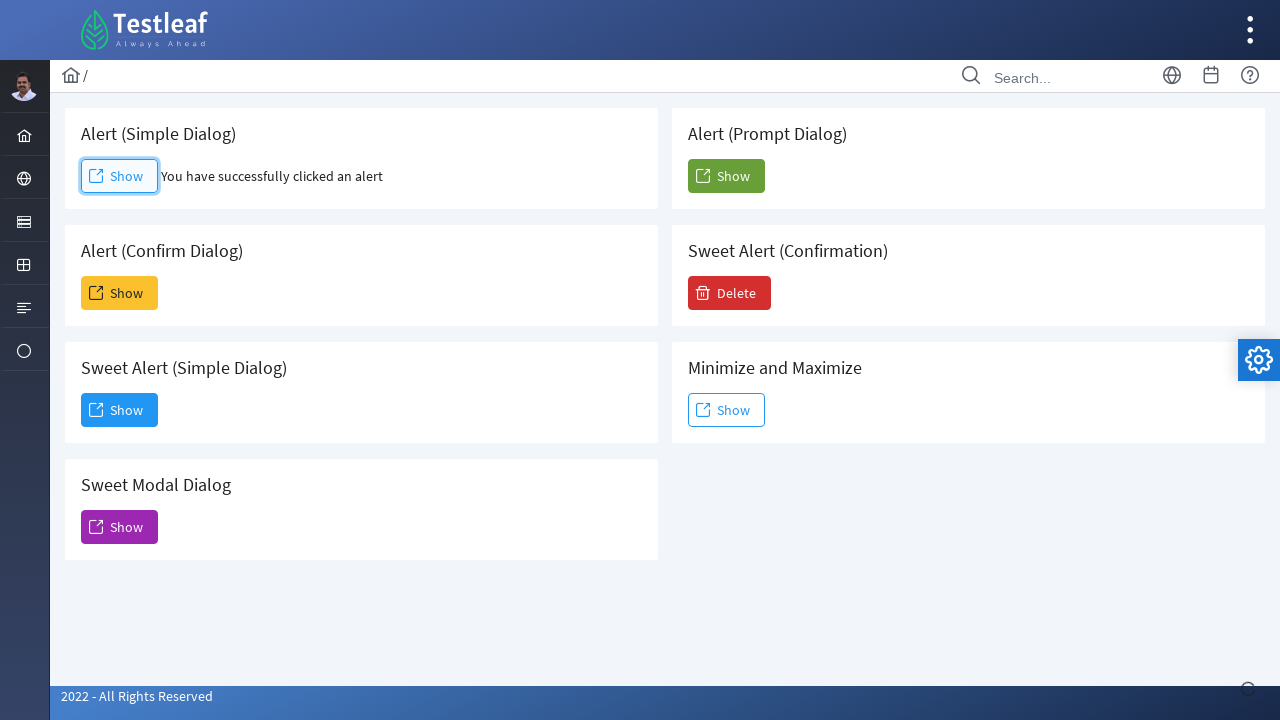

Waited for simple alert result to appear
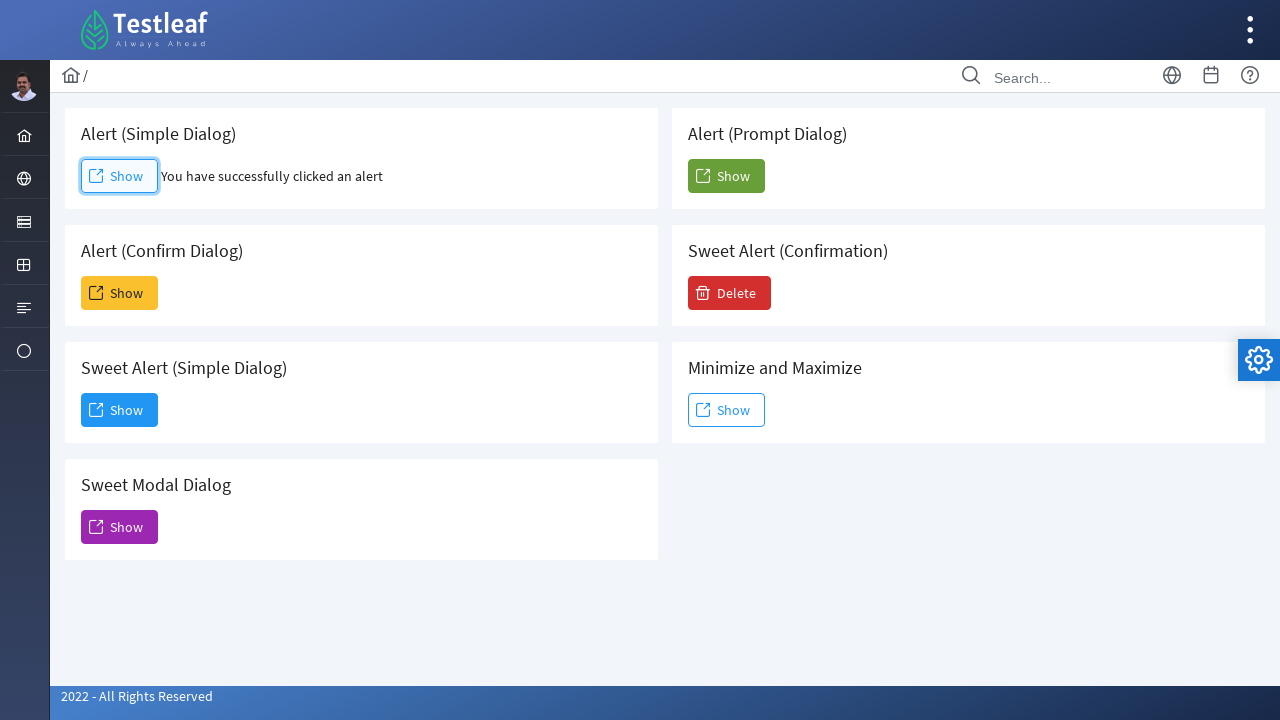

Set up dialog handler to dismiss confirmation alert and clicked Show button at (120, 293) on (//span[text()='Show'])[2]
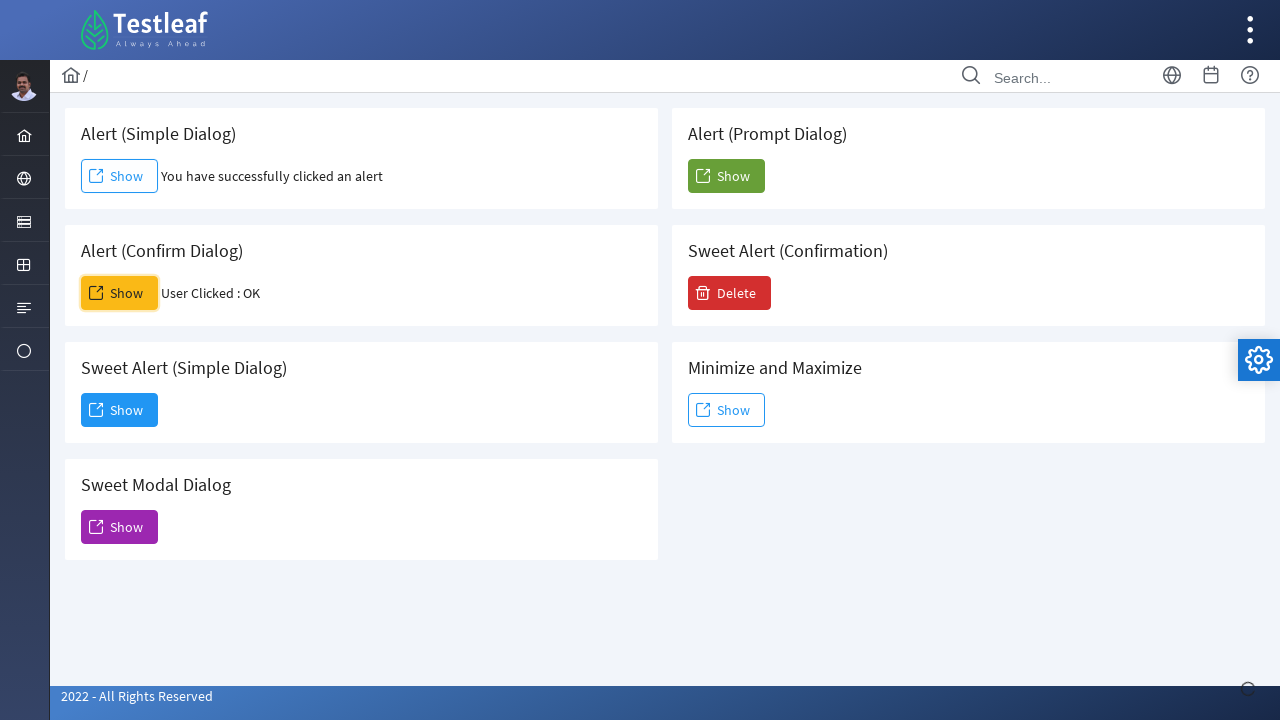

Waited for confirmation alert result to appear
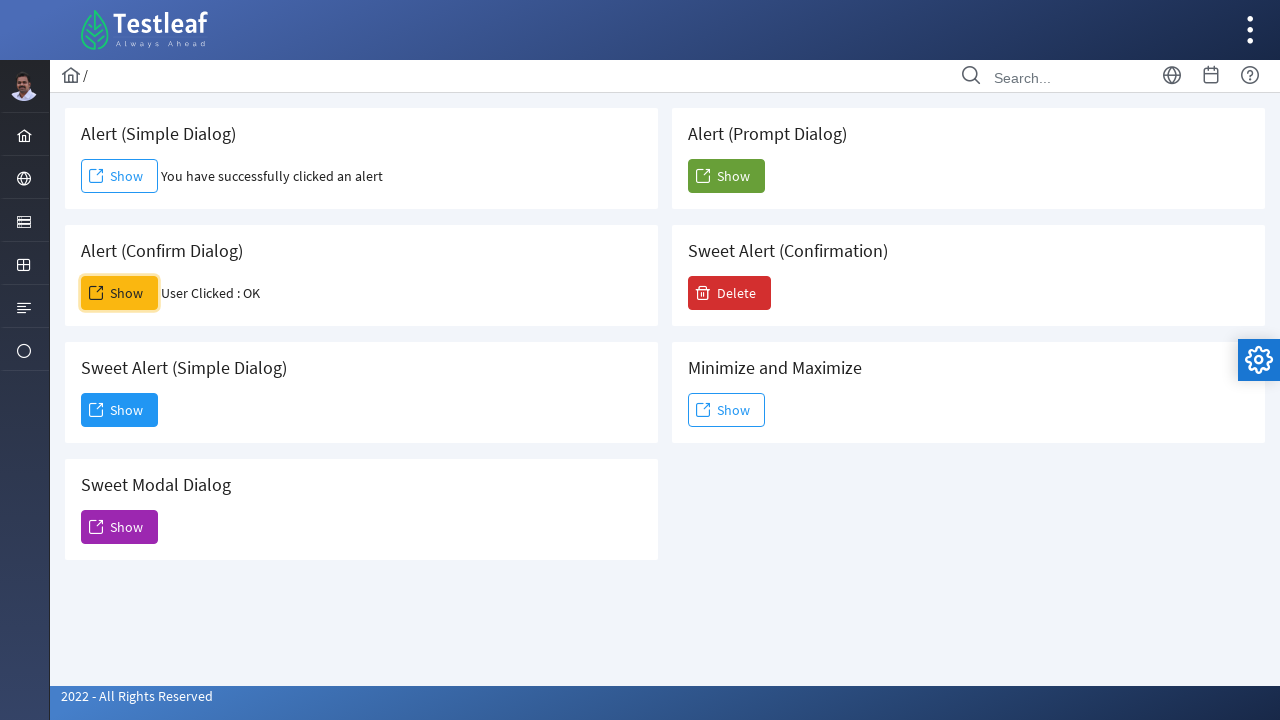

Set up dialog handler to enter 'Princila' in prompt alert and clicked Show button at (726, 176) on (//span[text()='Show'])[5]
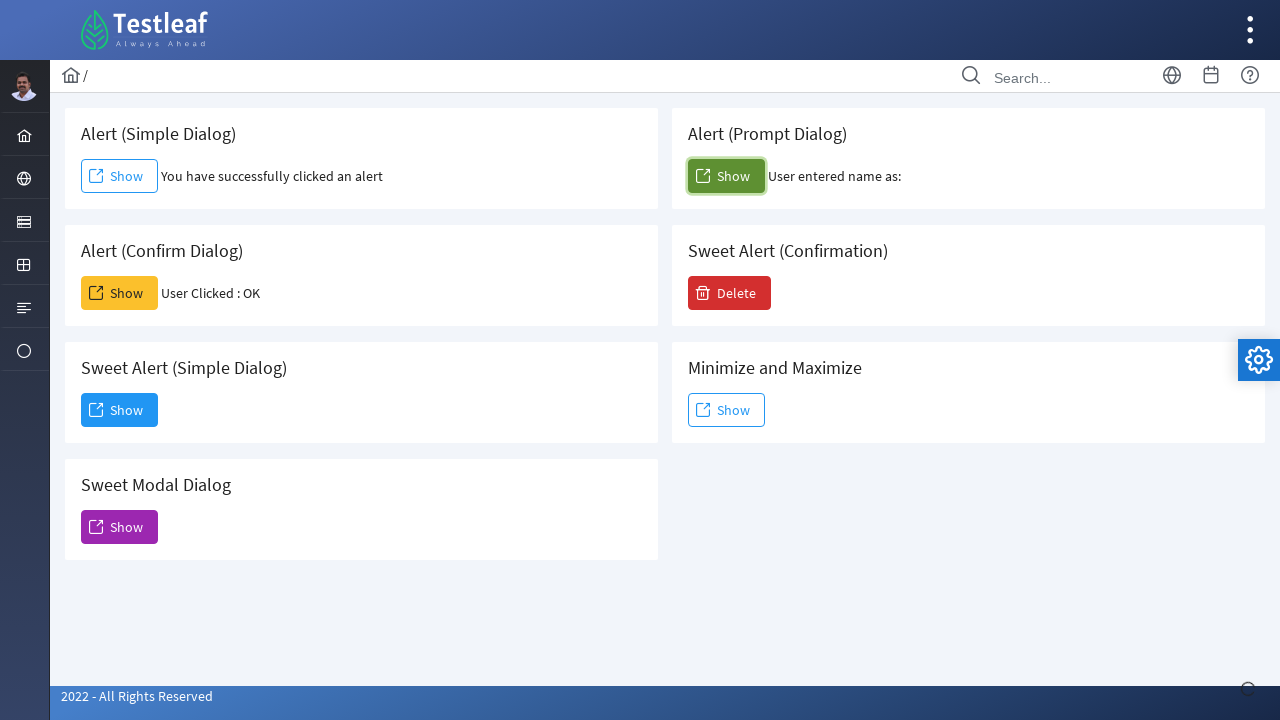

Waited for prompt alert to be processed
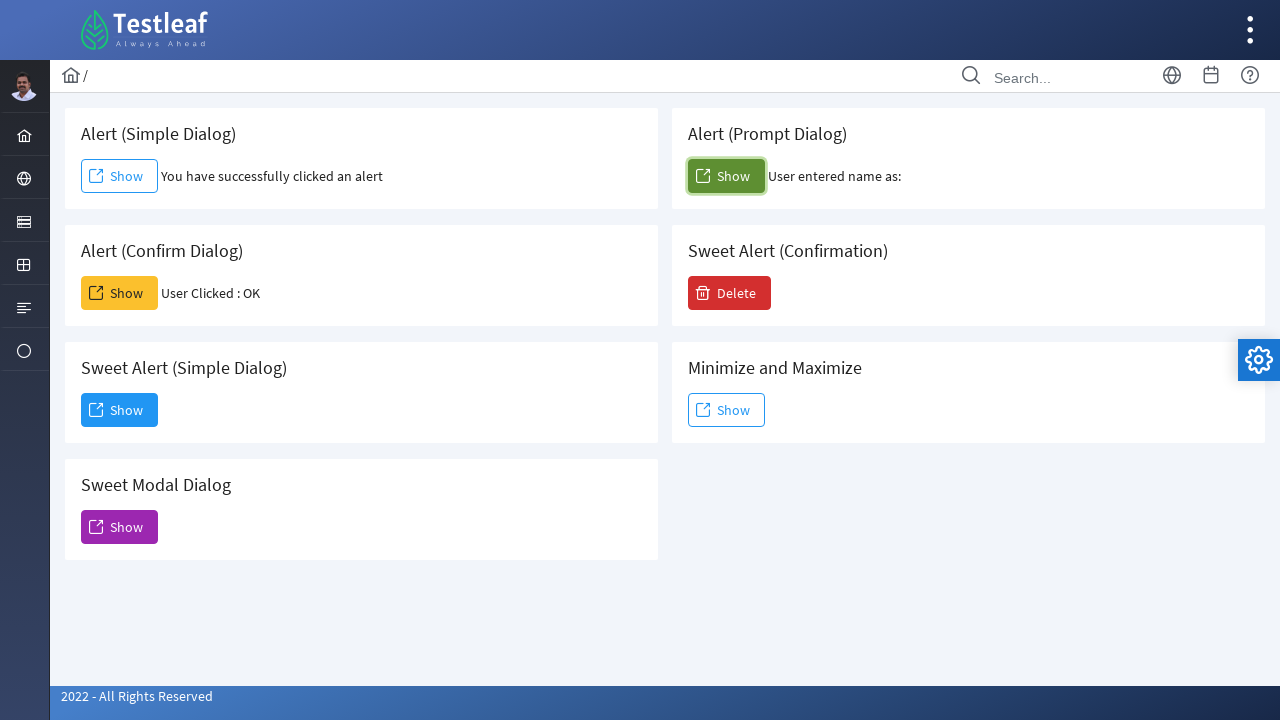

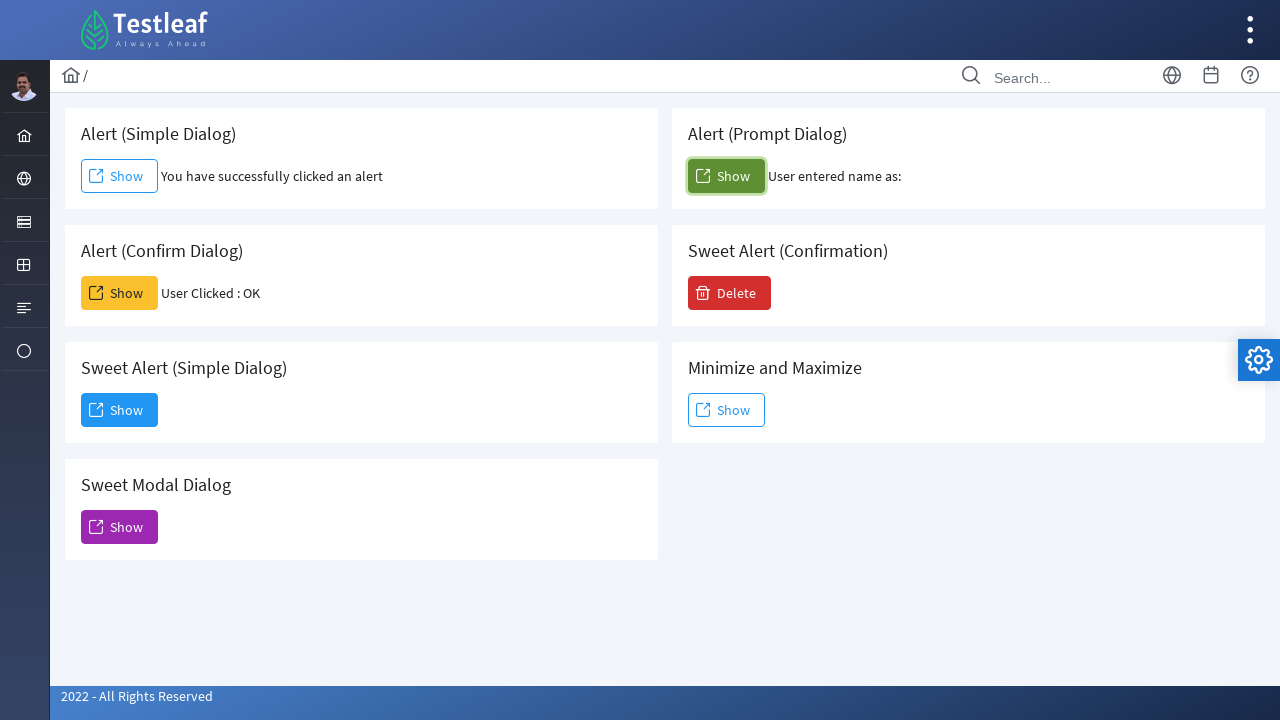